Tests passenger dropdown functionality by clicking to open the dropdown, incrementing the adult passenger count 4 times to reach 5 adults, then closing the dropdown and verifying the displayed text shows "5 Adult".

Starting URL: https://rahulshettyacademy.com/dropdownsPractise/

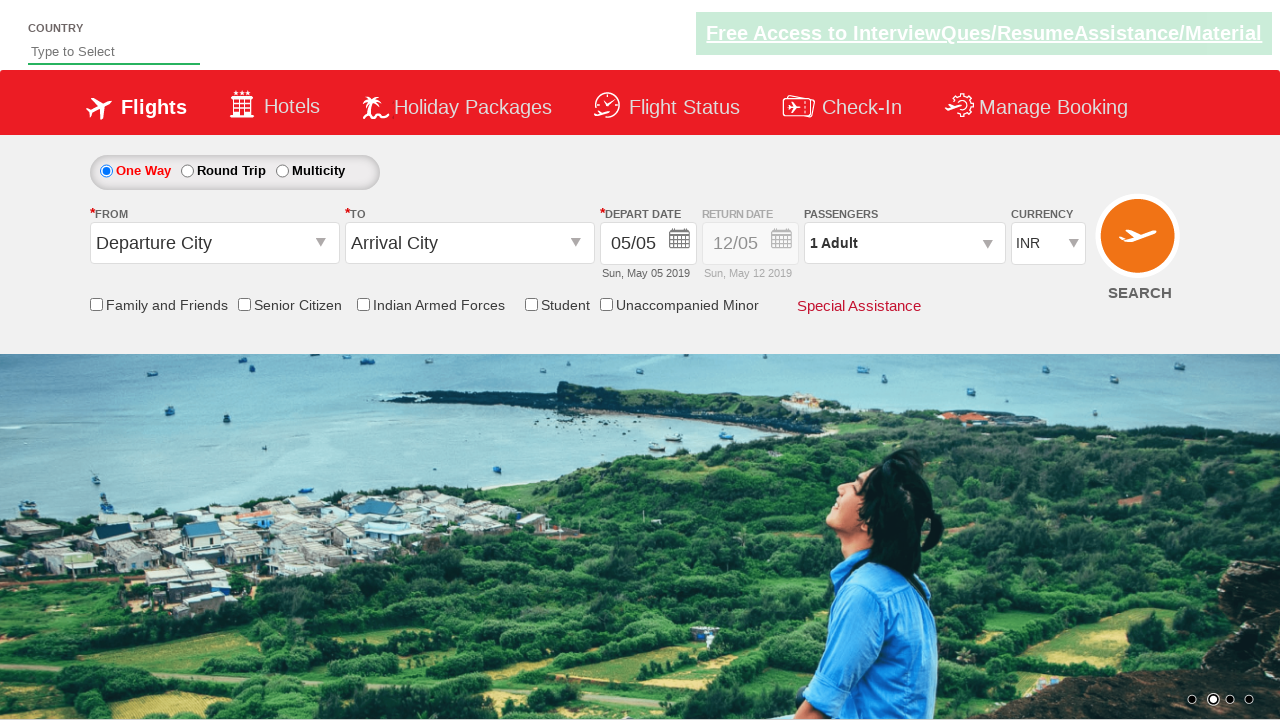

Clicked on passenger info dropdown to open it at (904, 243) on #divpaxinfo
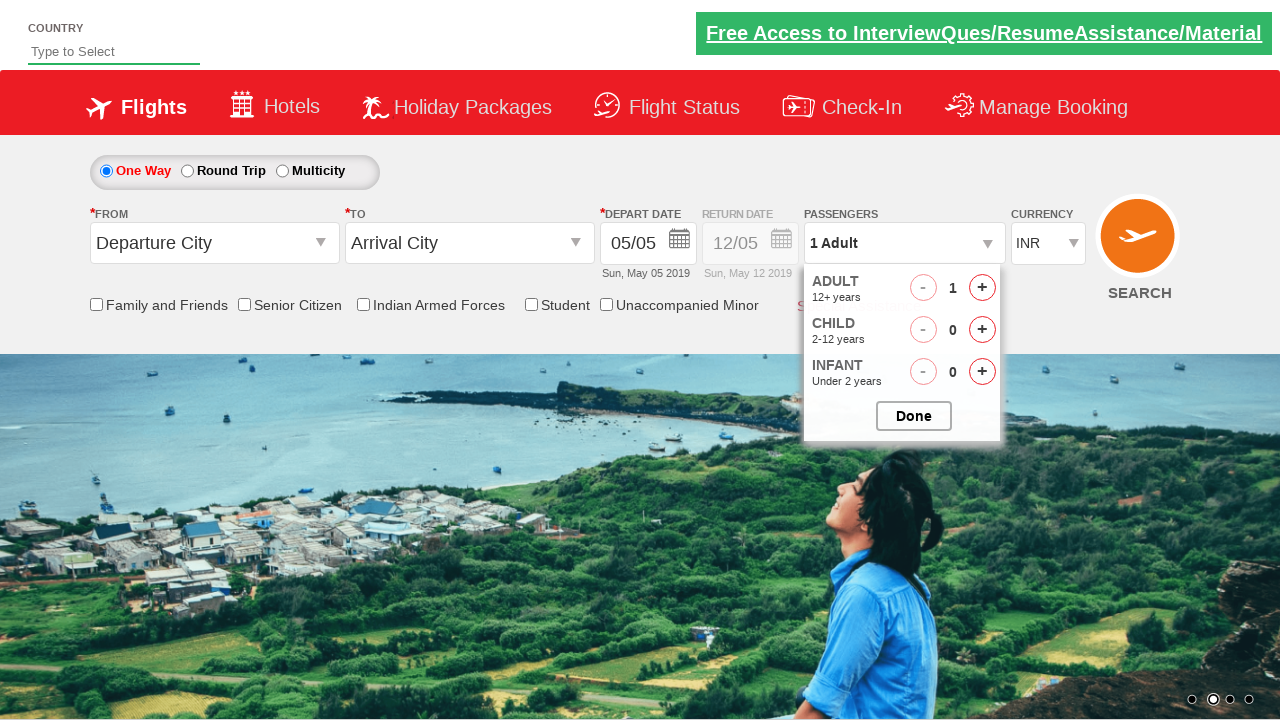

Waited for dropdown to be visible
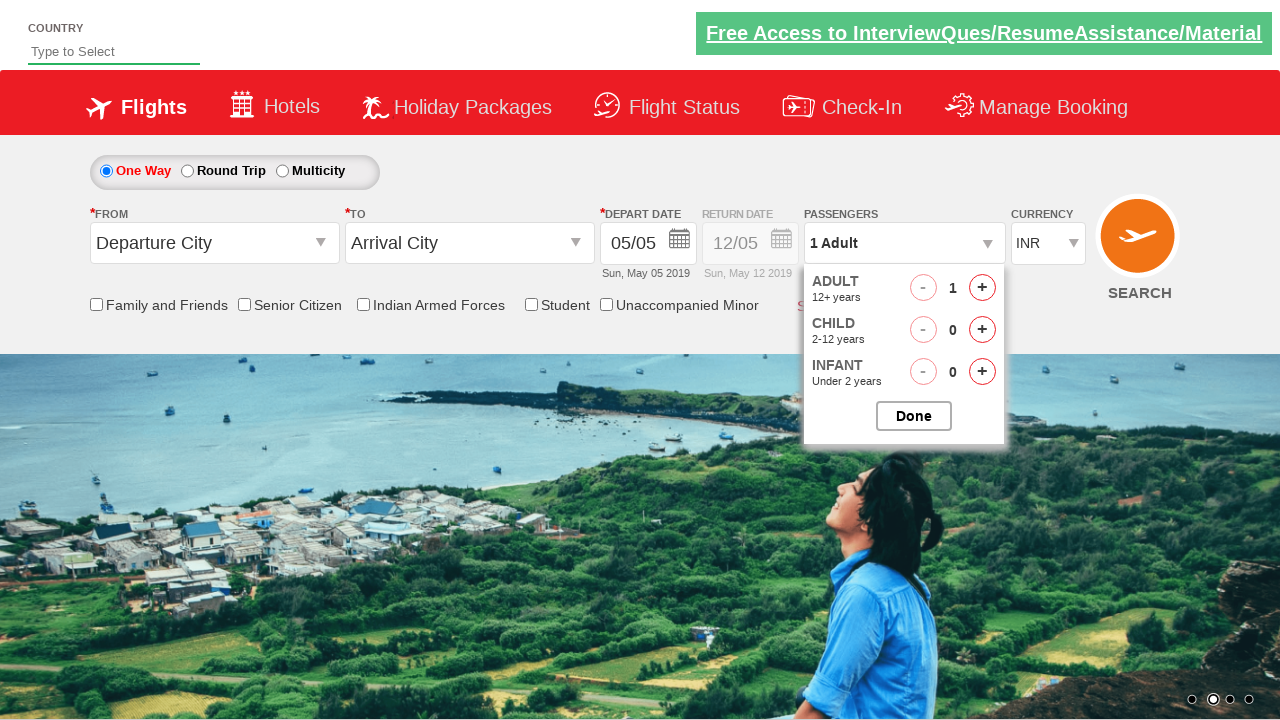

Clicked increment adult button (iteration 1 of 4) at (982, 288) on #hrefIncAdt
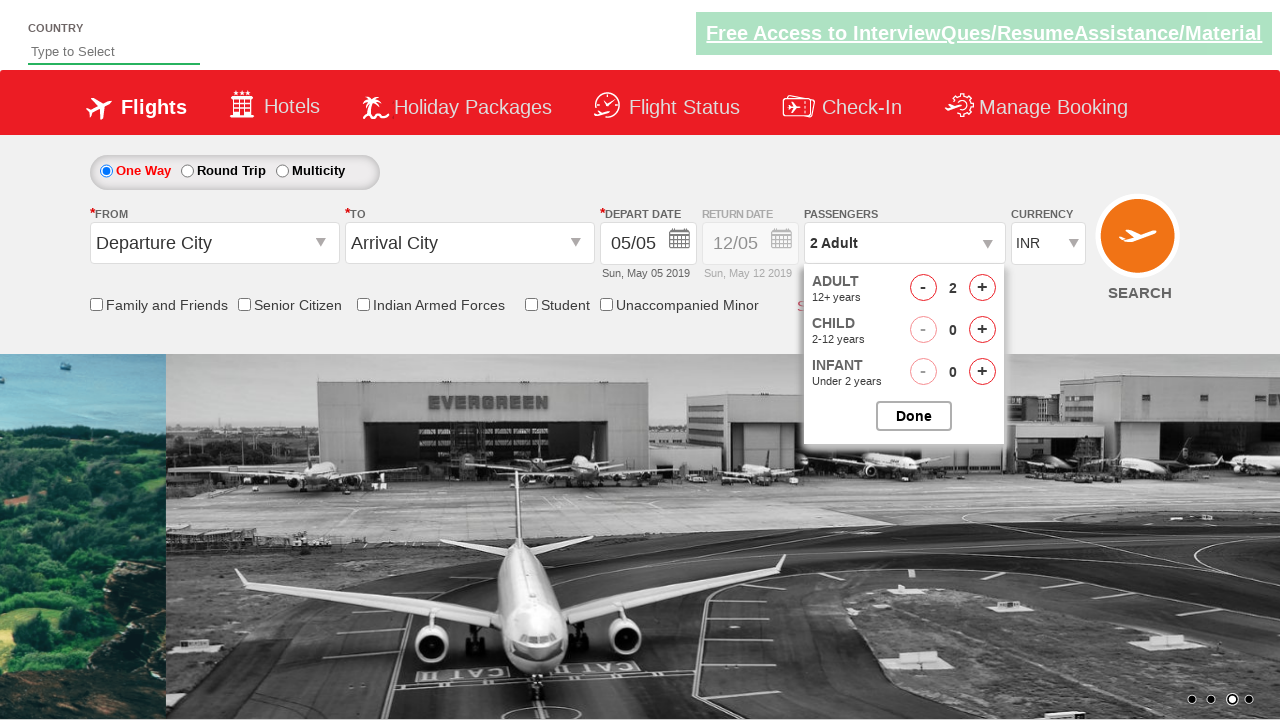

Clicked increment adult button (iteration 2 of 4) at (982, 288) on #hrefIncAdt
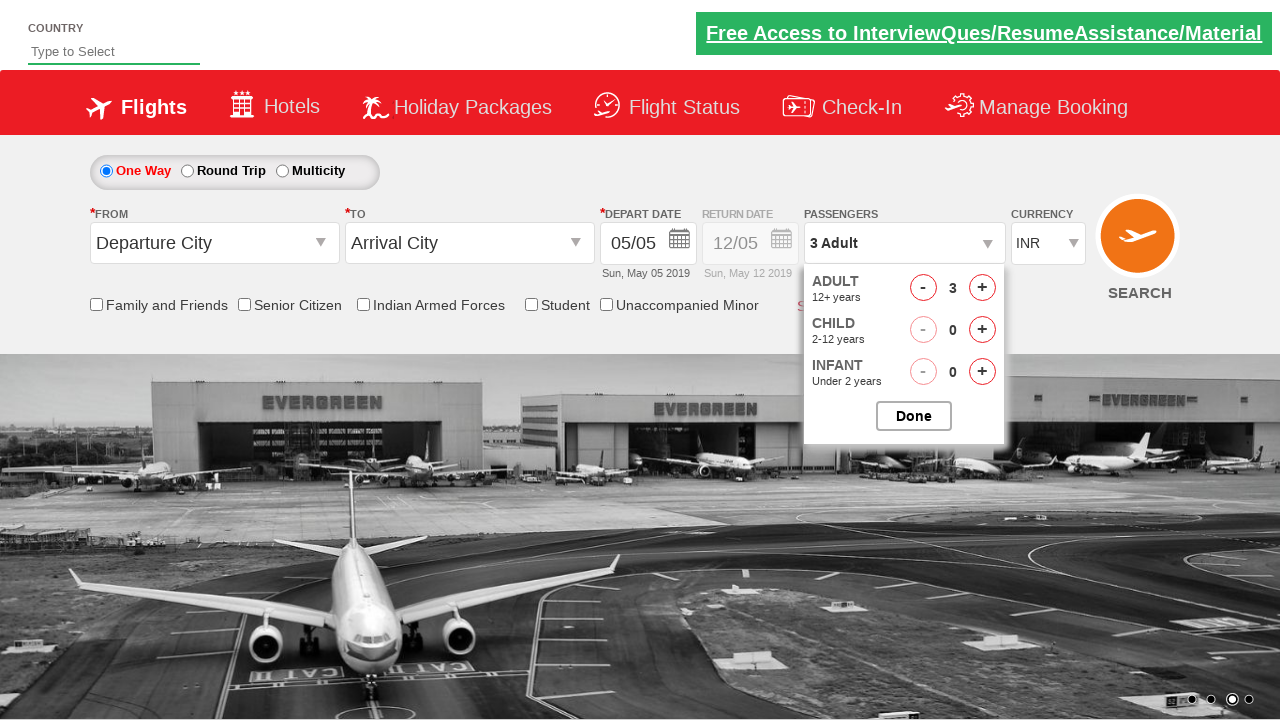

Clicked increment adult button (iteration 3 of 4) at (982, 288) on #hrefIncAdt
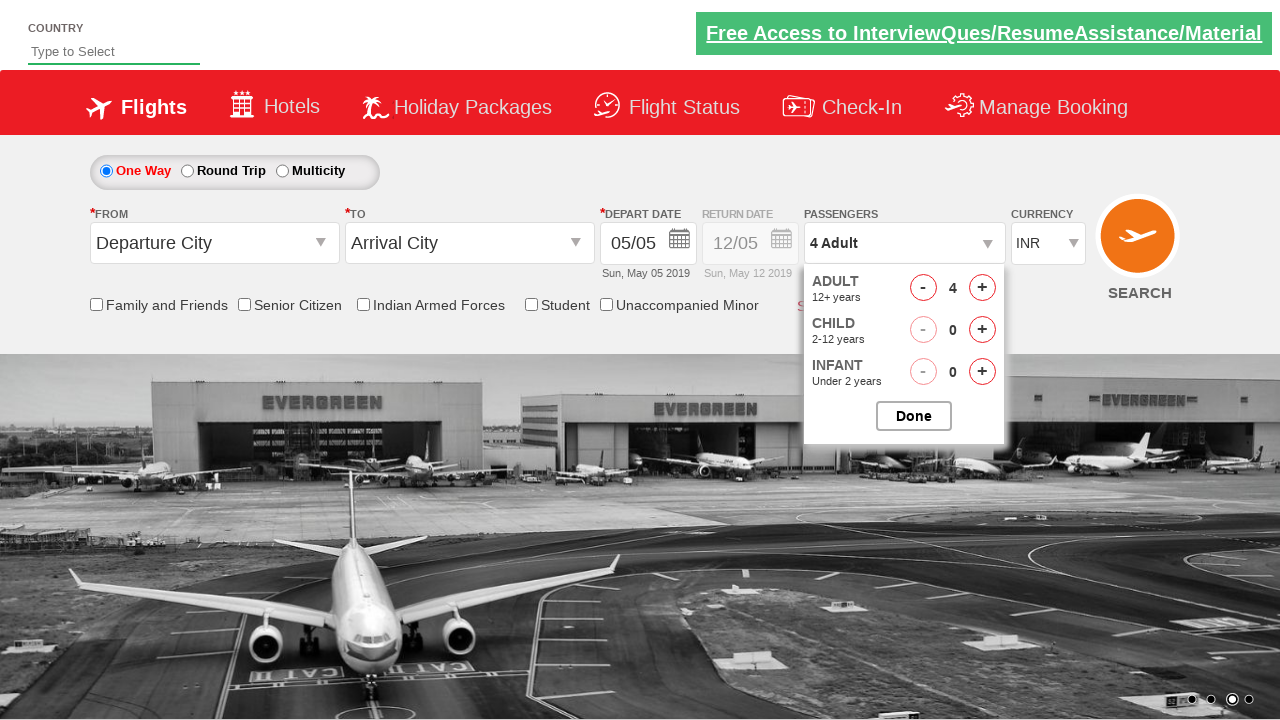

Clicked increment adult button (iteration 4 of 4) at (982, 288) on #hrefIncAdt
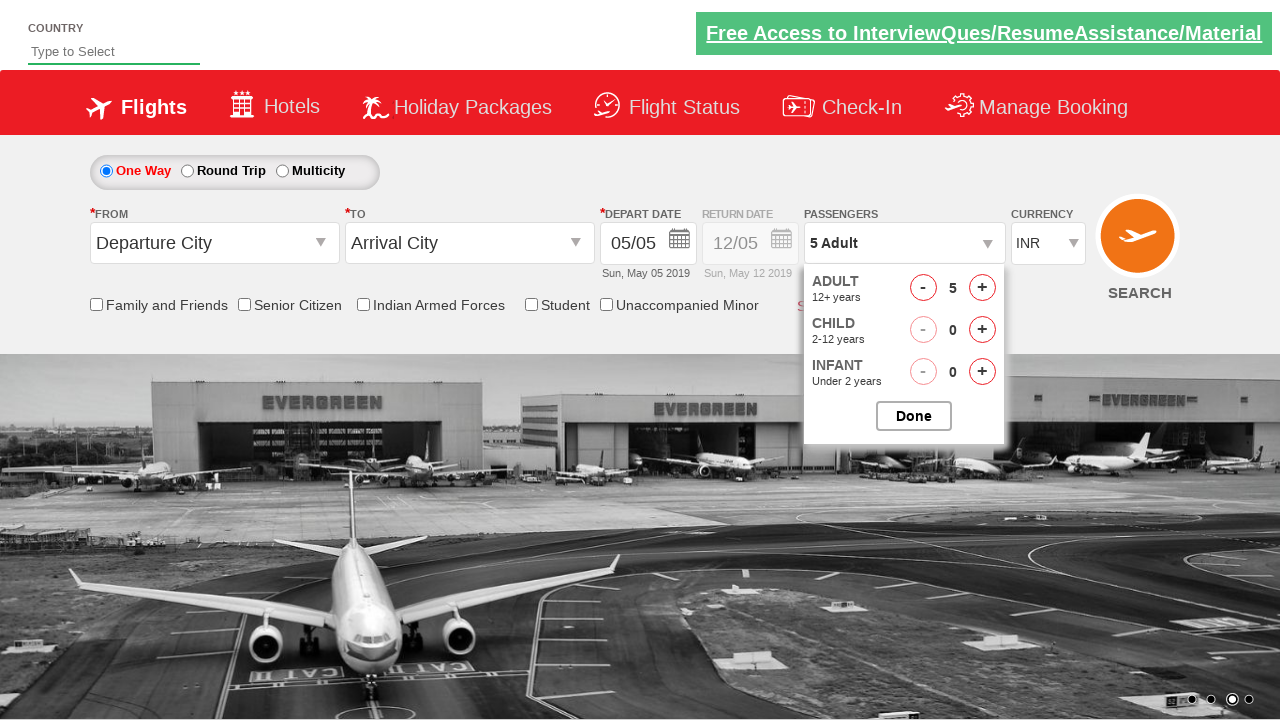

Closed the passenger options dropdown at (914, 416) on #btnclosepaxoption
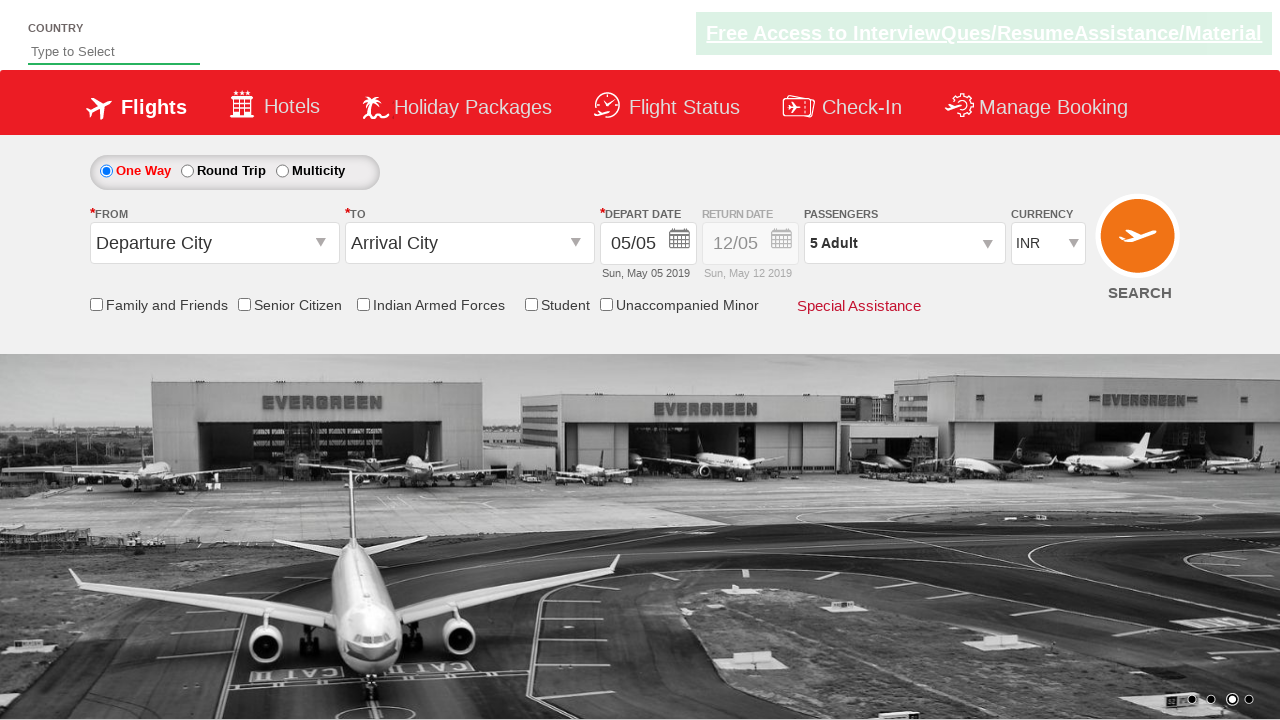

Retrieved passenger count text from dropdown
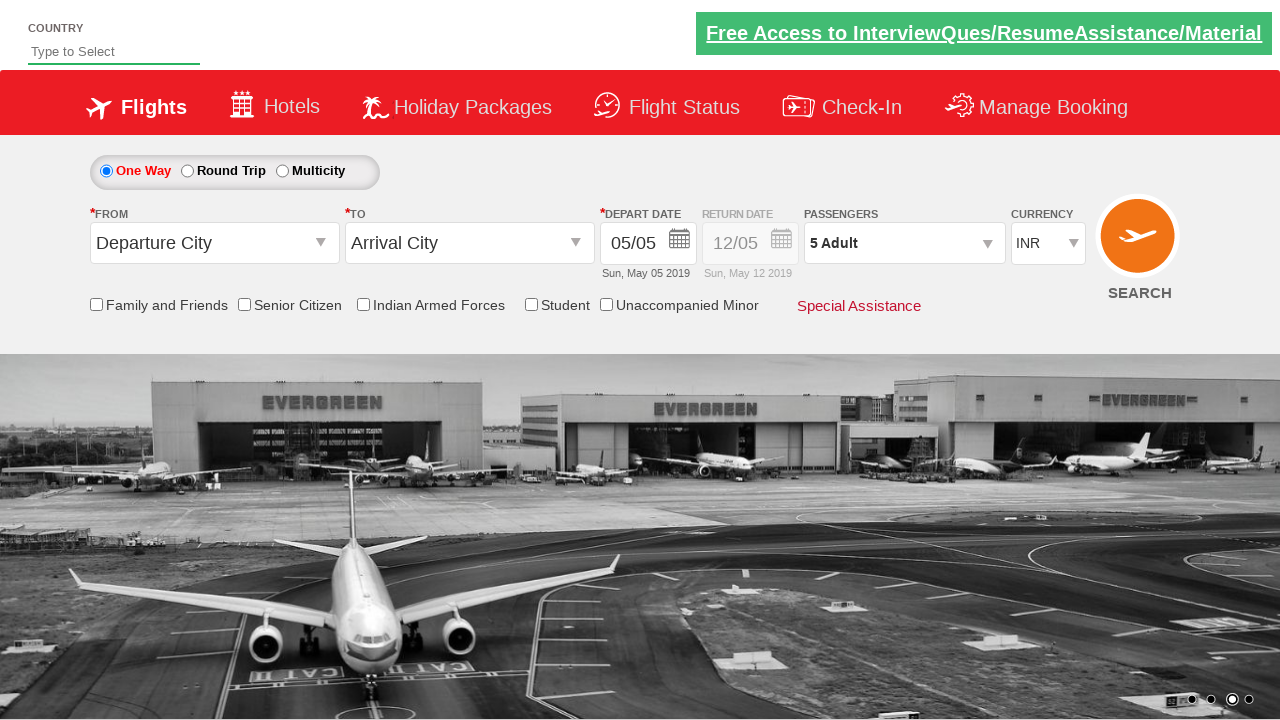

Verified that passenger count displays '5 Adult'
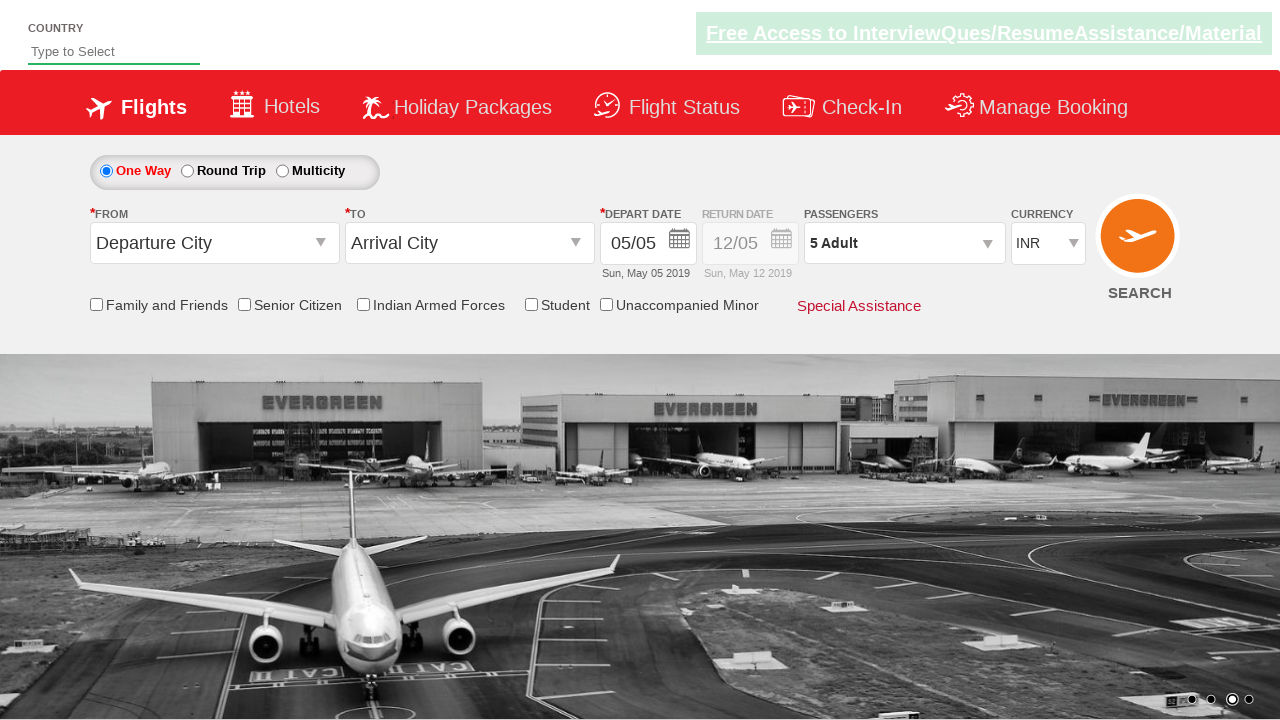

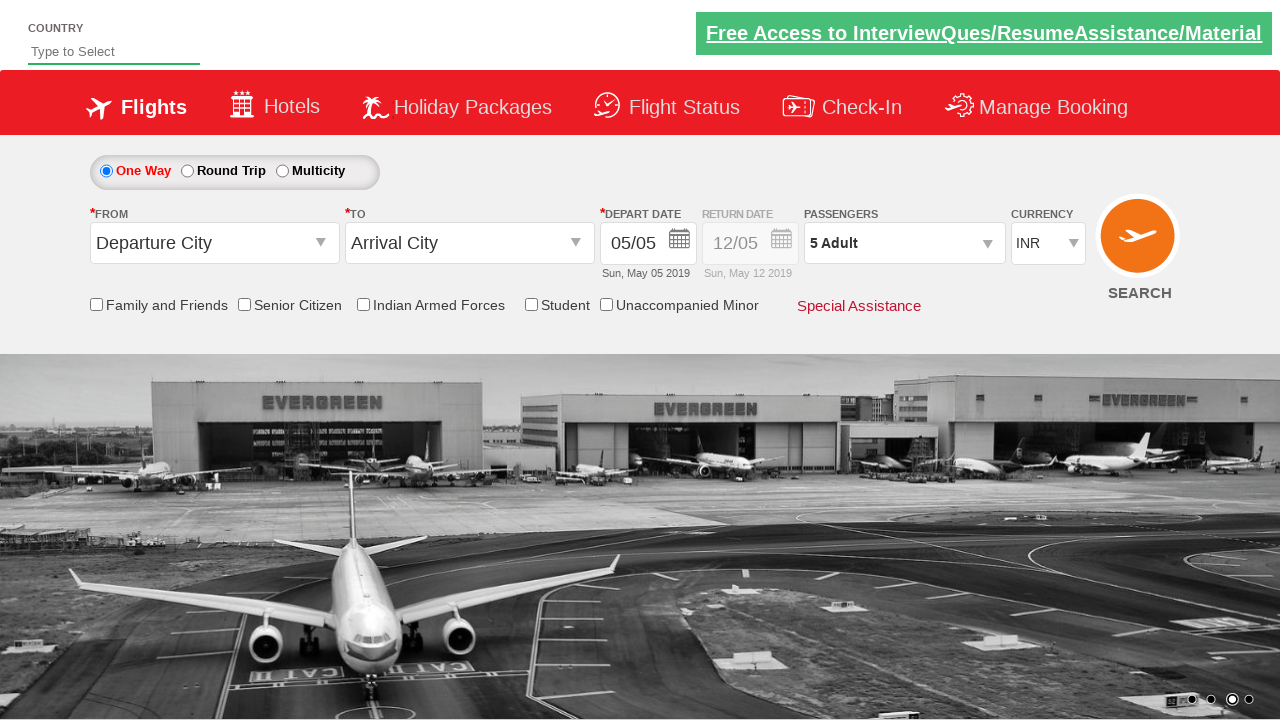